Tests the calculator's subtraction functionality by entering 3.5 - 1.2 and verifying the result is 2.3

Starting URL: https://calculatorhtml.onrender.com

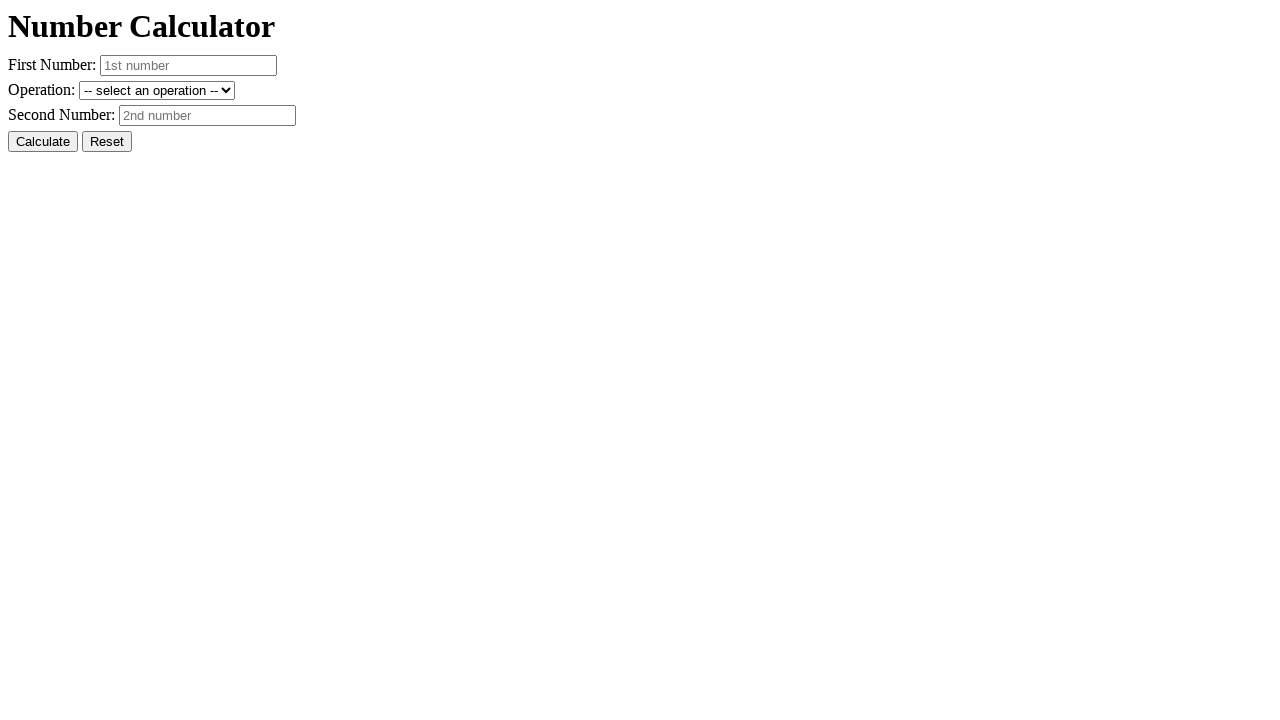

Clicked Reset button to clear previous values at (107, 142) on #resetButton
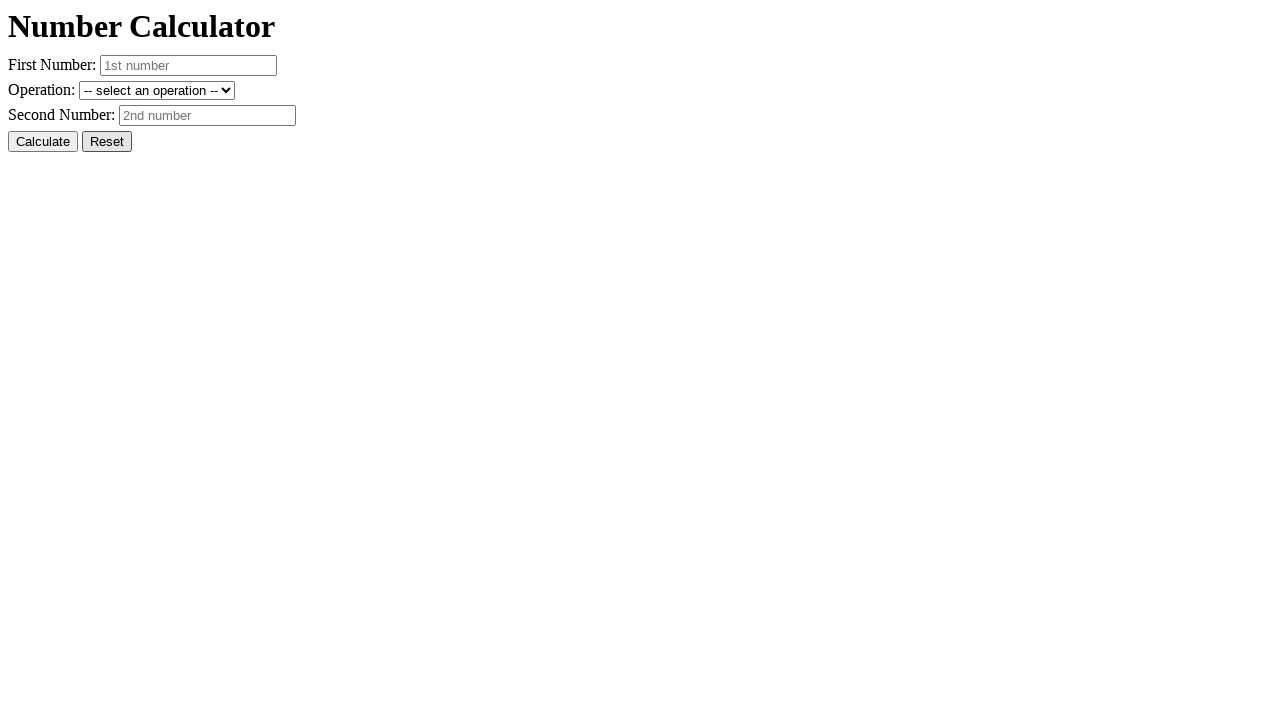

Entered first number 3.5 on #number1
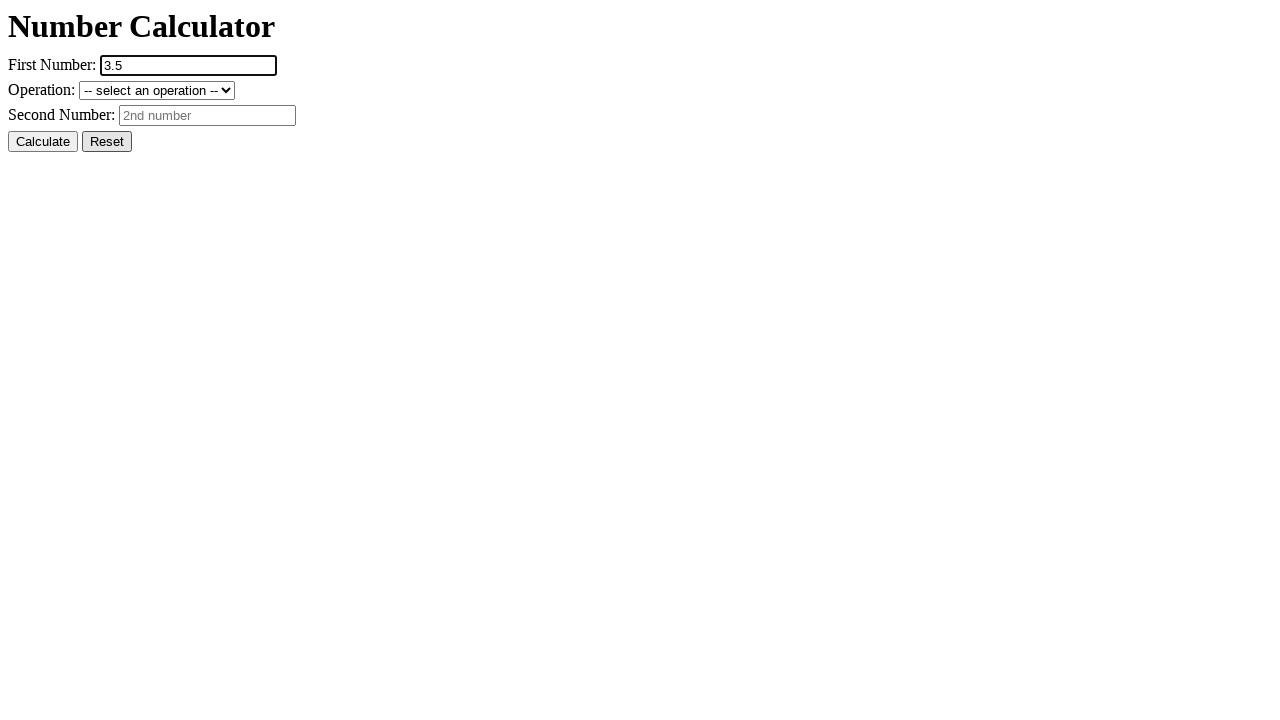

Entered second number 1.2 on #number2
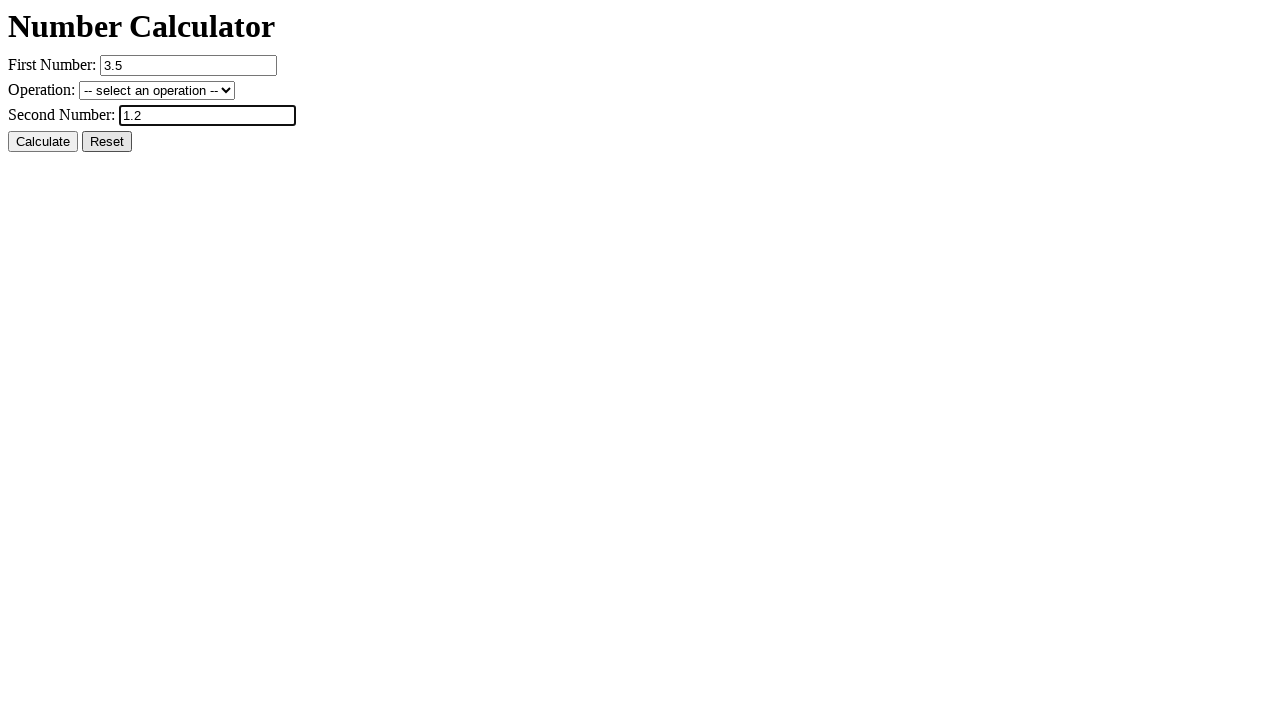

Selected subtraction operation on #operation
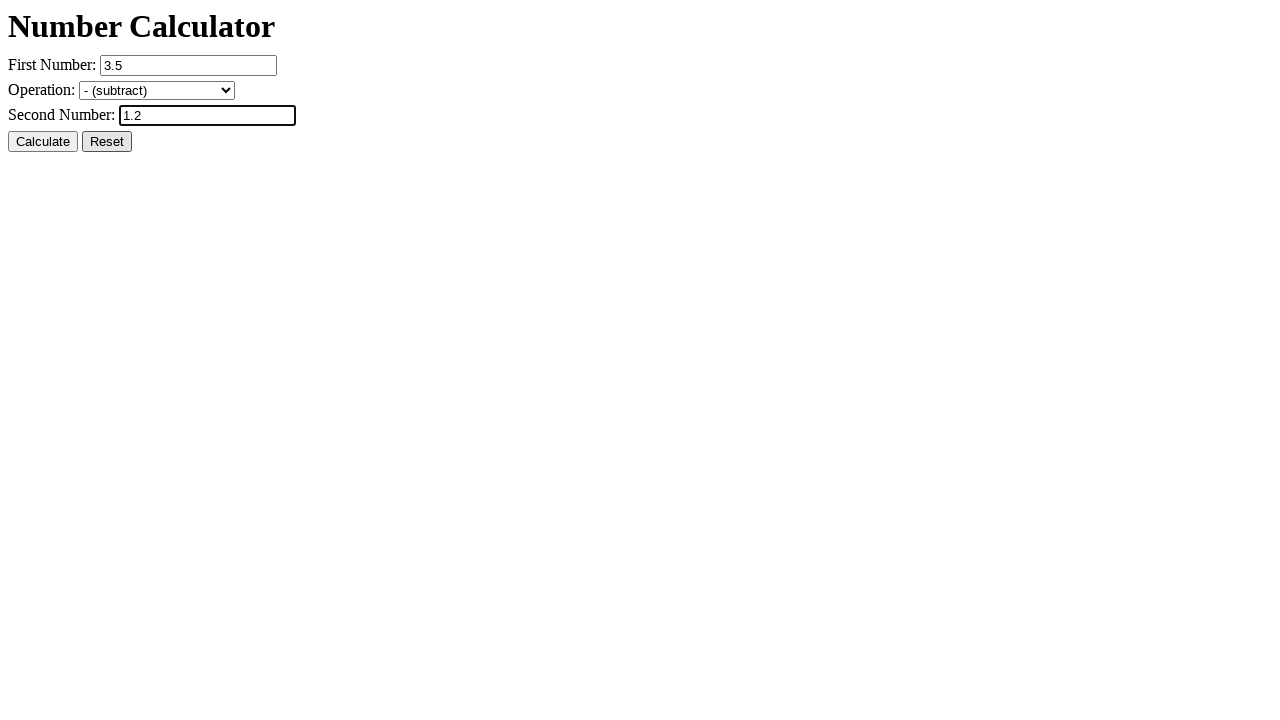

Clicked Calculate button at (43, 142) on #calcButton
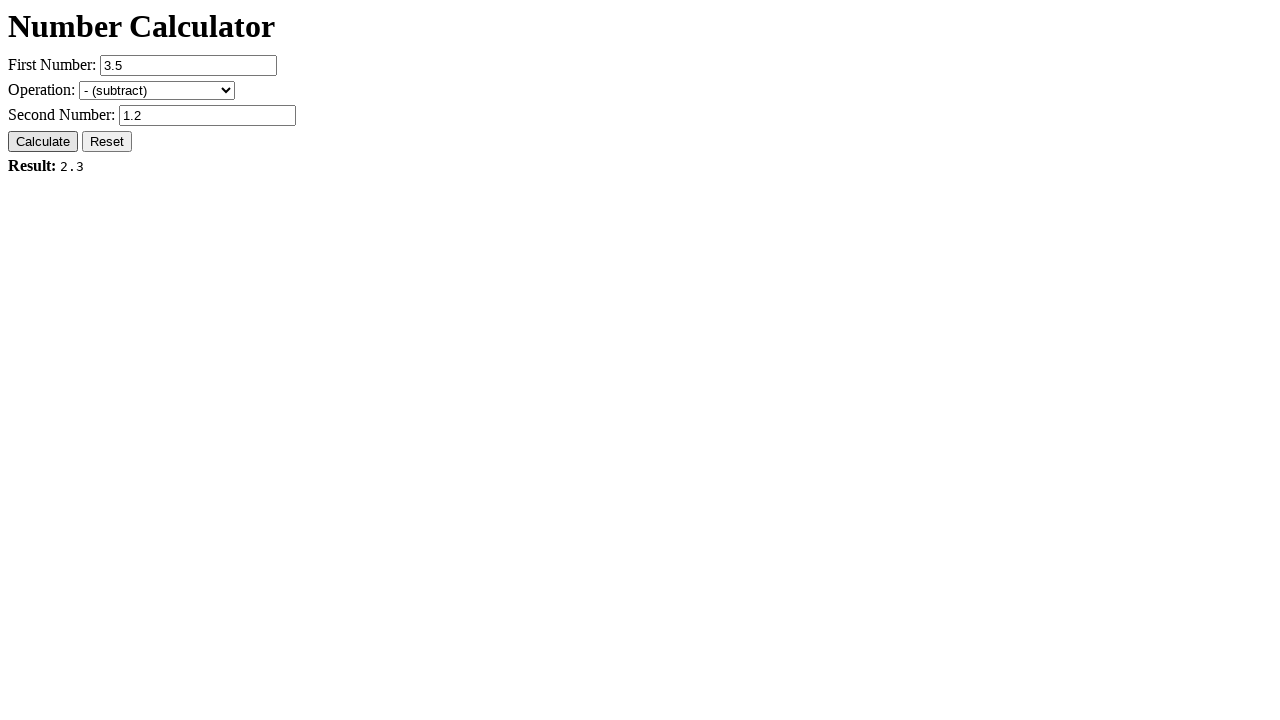

Verified subtraction result is 2.3
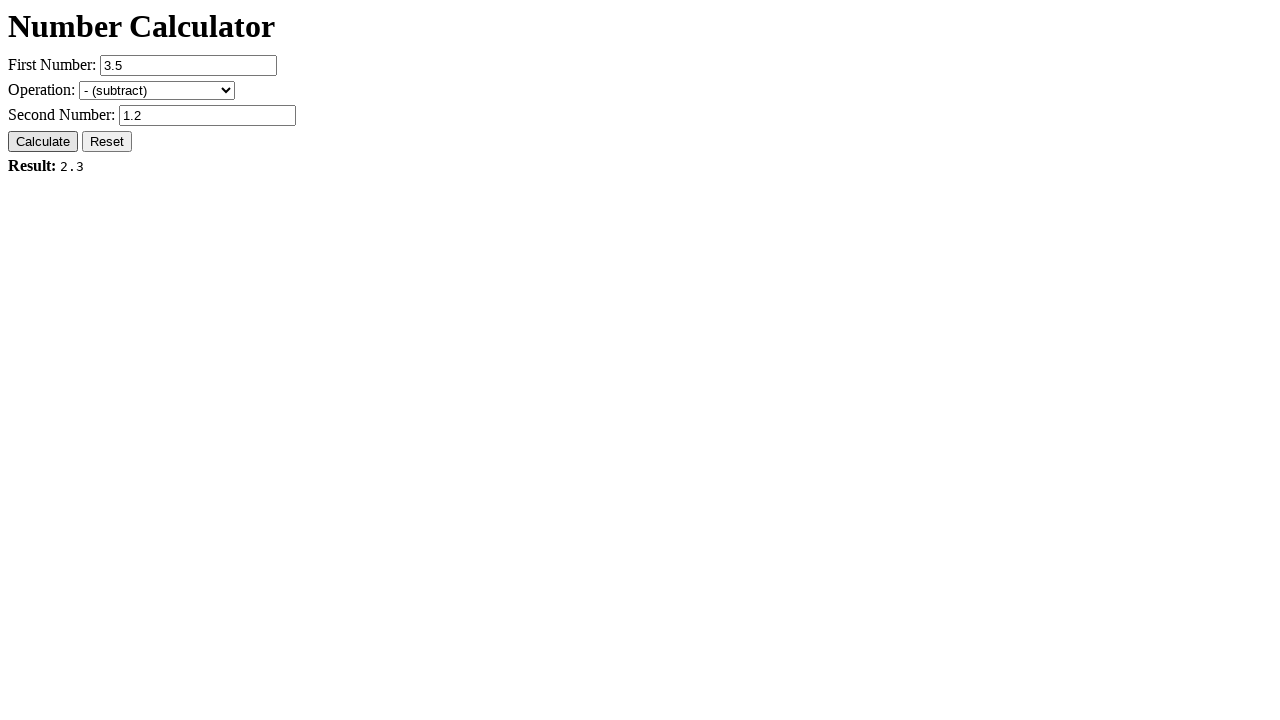

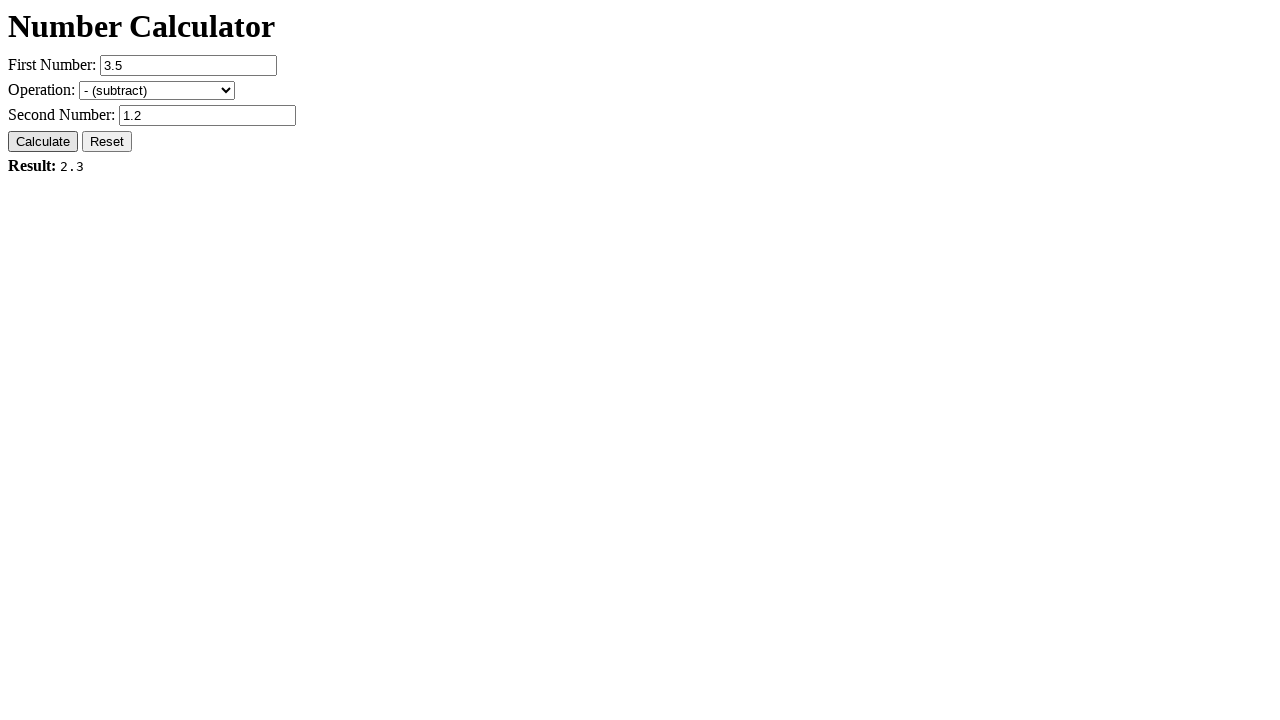